Tests various form controls including checkboxes, dropdown selection, and mouse hover interactions across multiple pages on the-internet.herokuapp.com

Starting URL: https://the-internet.herokuapp.com/checkboxes

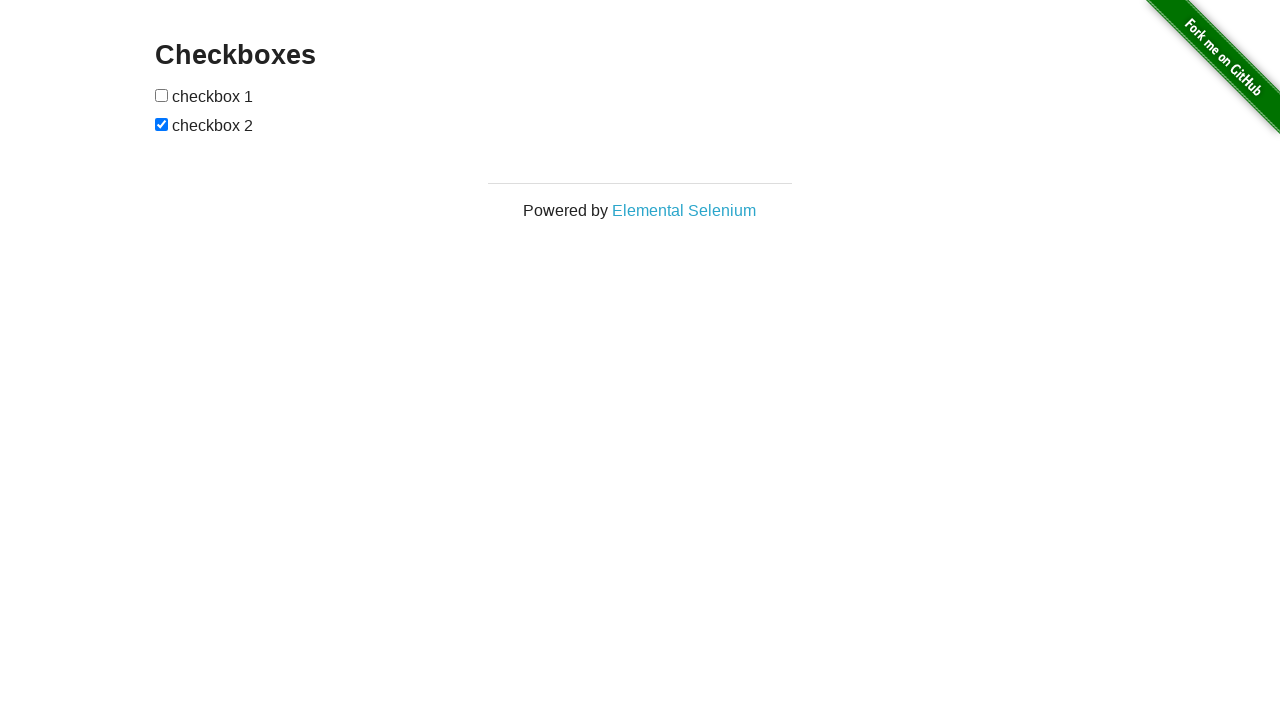

Located all checkboxes on the page
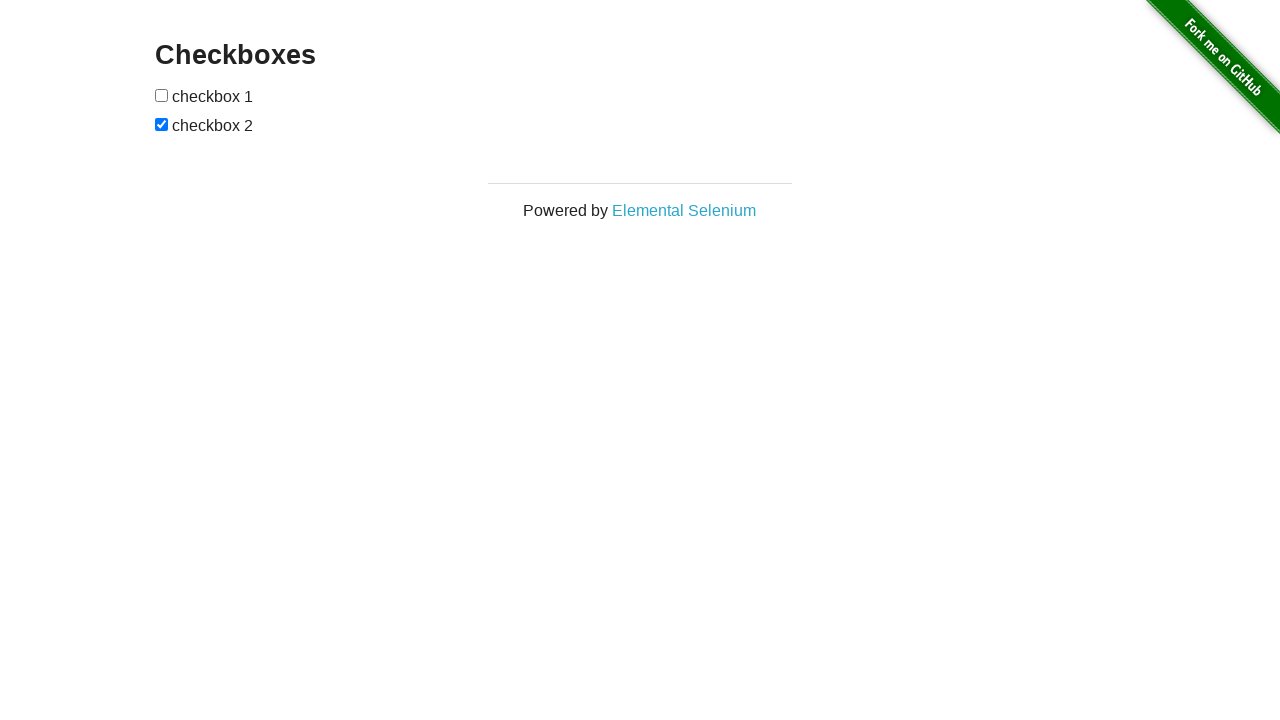

Checked the first checkbox at (162, 95) on #checkboxes input[type='checkbox'] >> nth=0
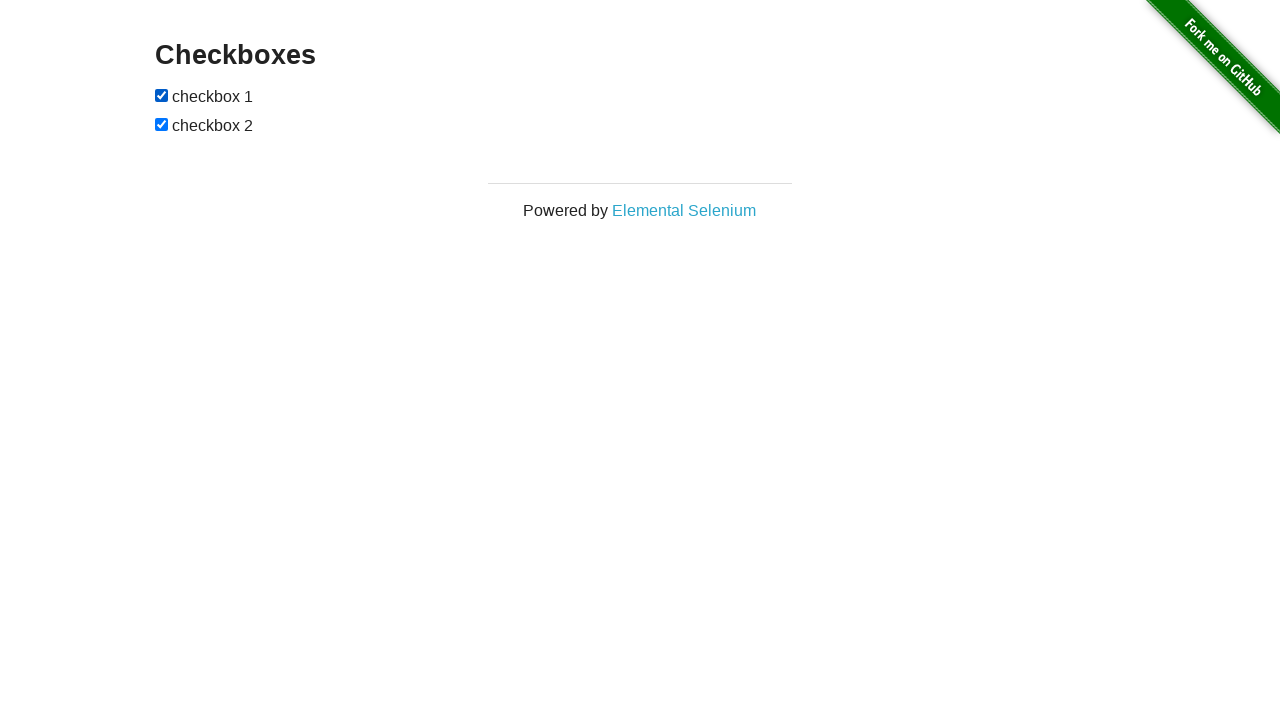

Unchecked the second checkbox at (162, 124) on #checkboxes input[type='checkbox'] >> nth=1
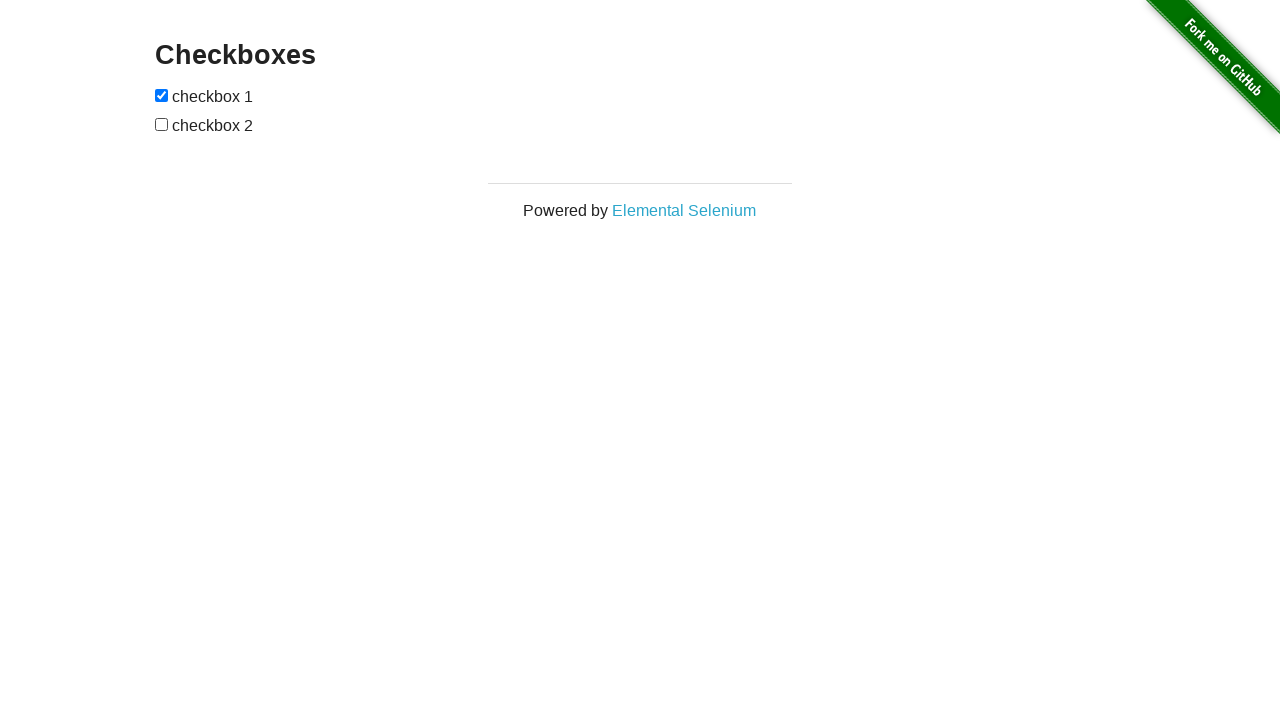

Navigated to dropdown page
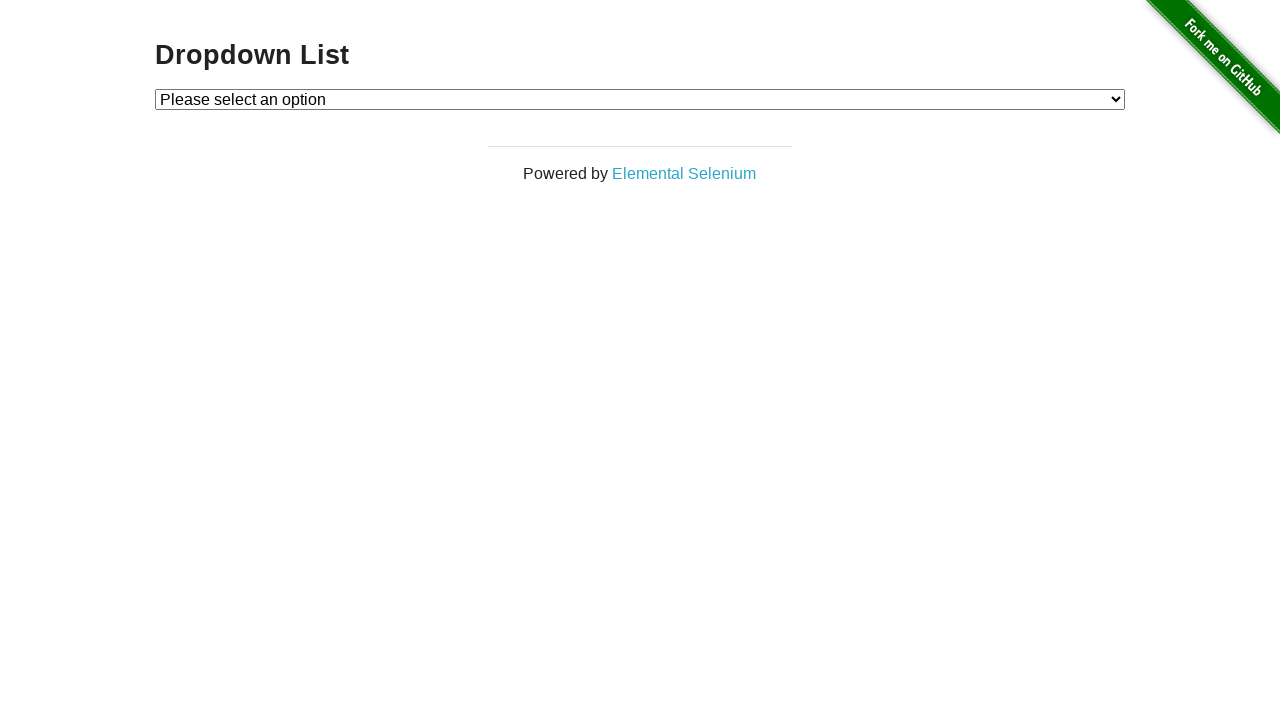

Selected 'Option 2' from the dropdown menu on #dropdown
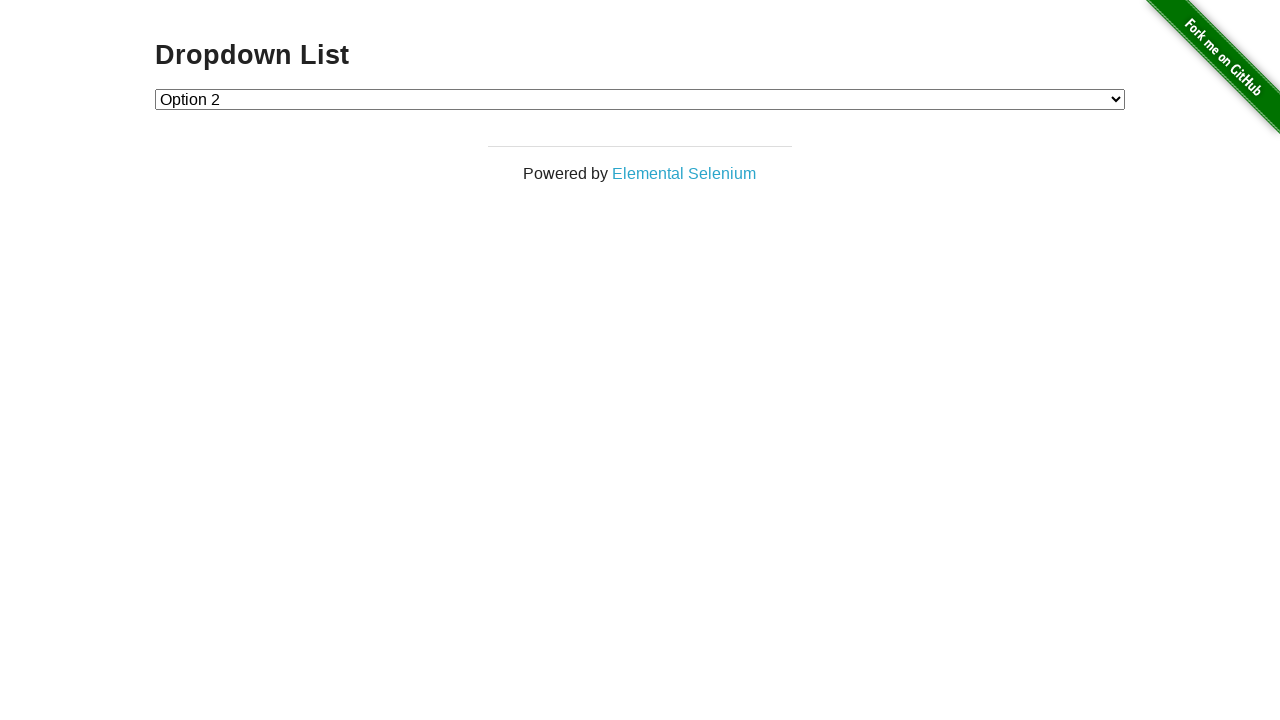

Navigated to hovers page
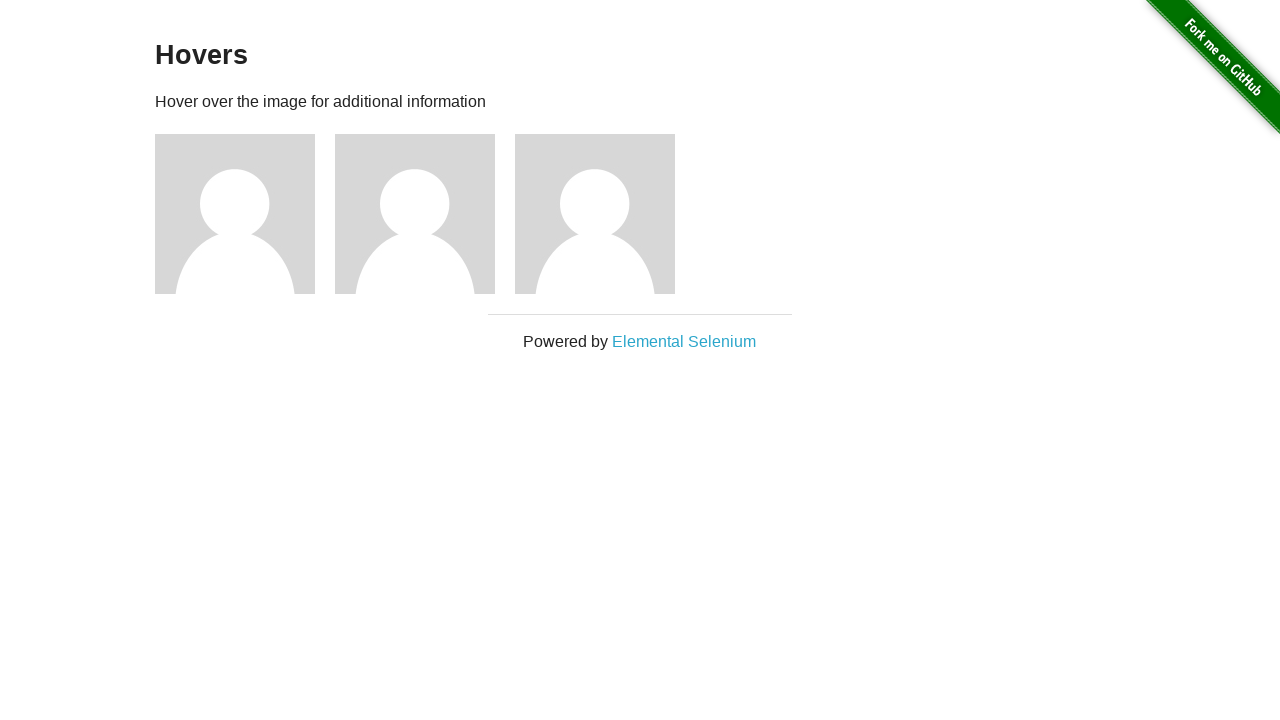

Hovered over the first figure box to reveal profile link at (245, 214) on .figure >> nth=0
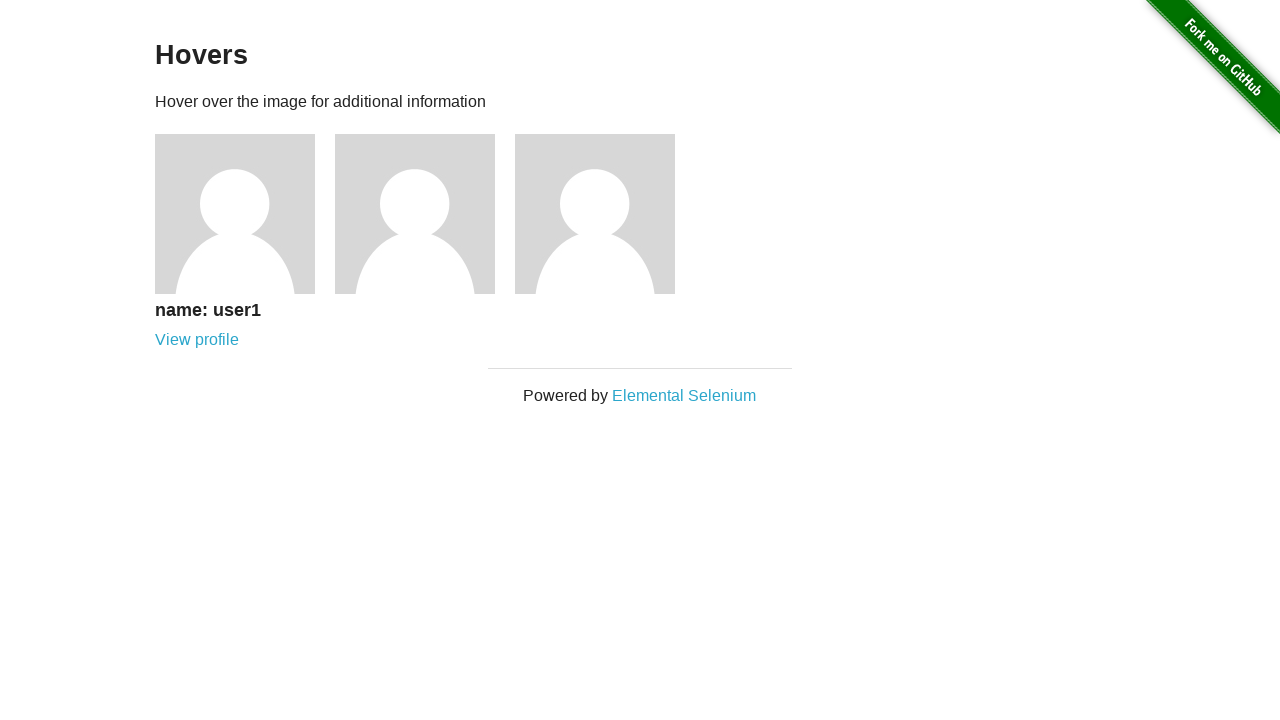

Clicked on the profile link revealed by hovering at (197, 340) on .figure >> nth=0 >> a
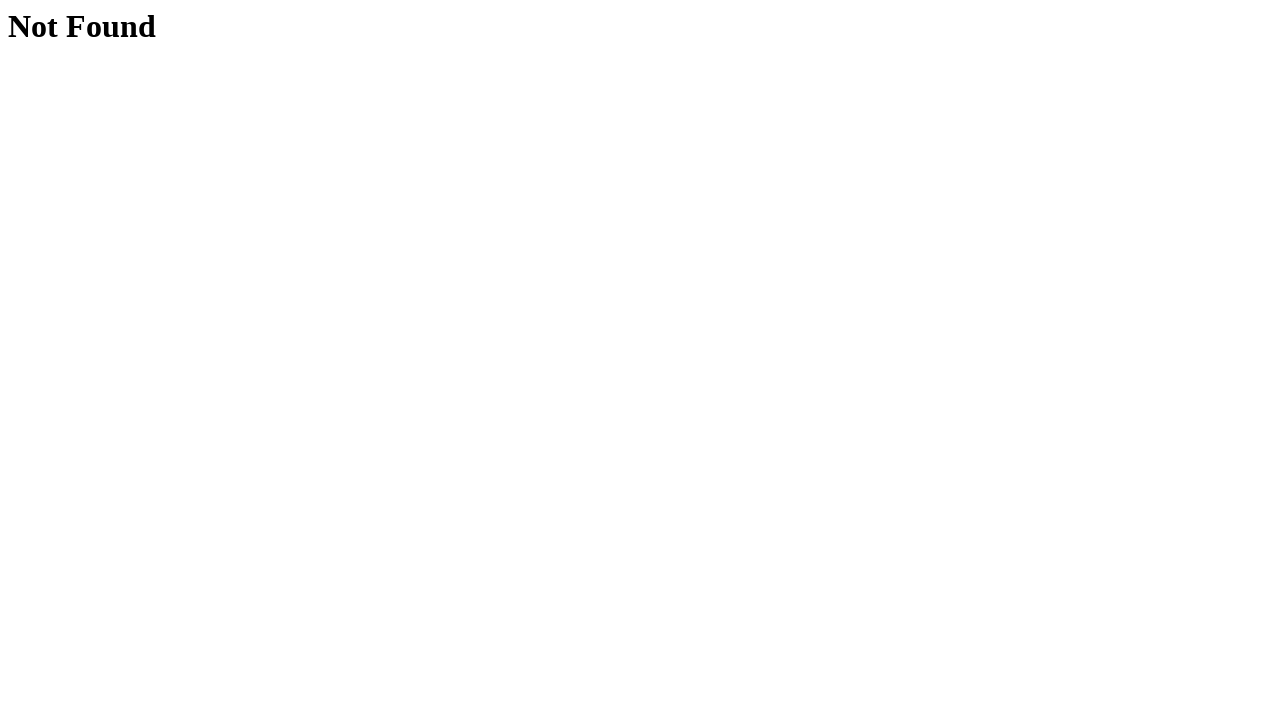

Navigated back to hovers page
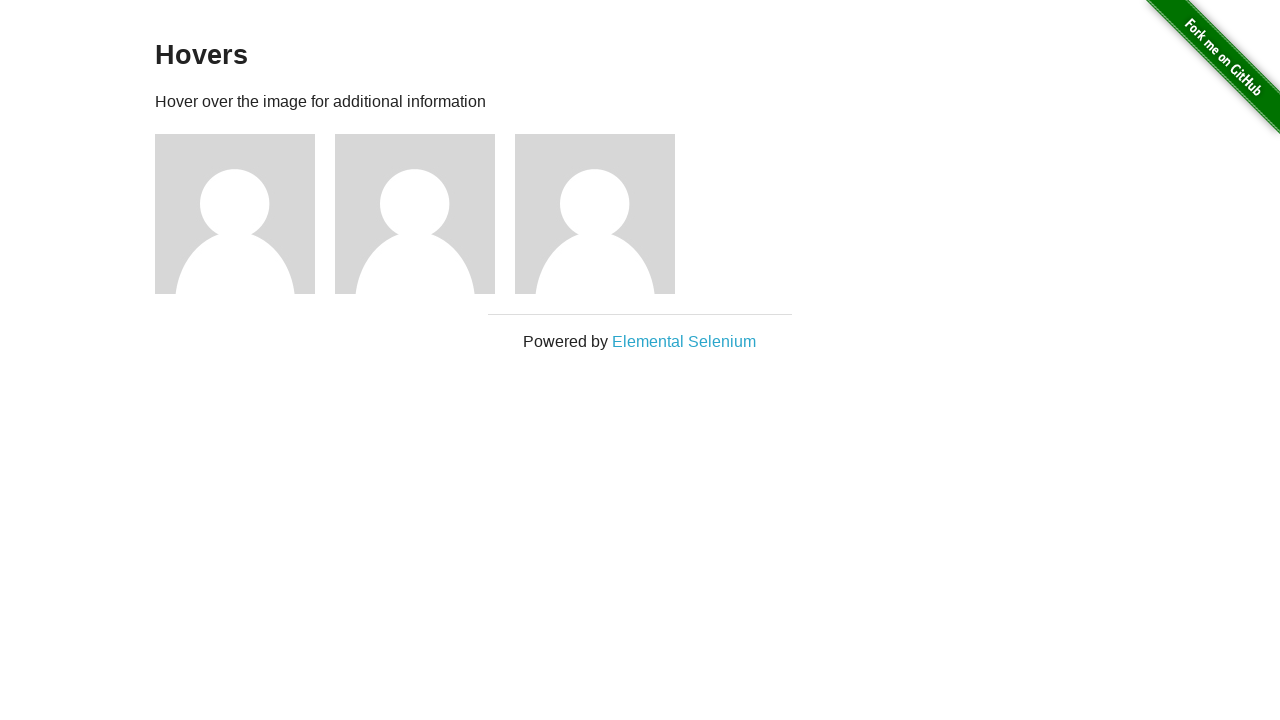

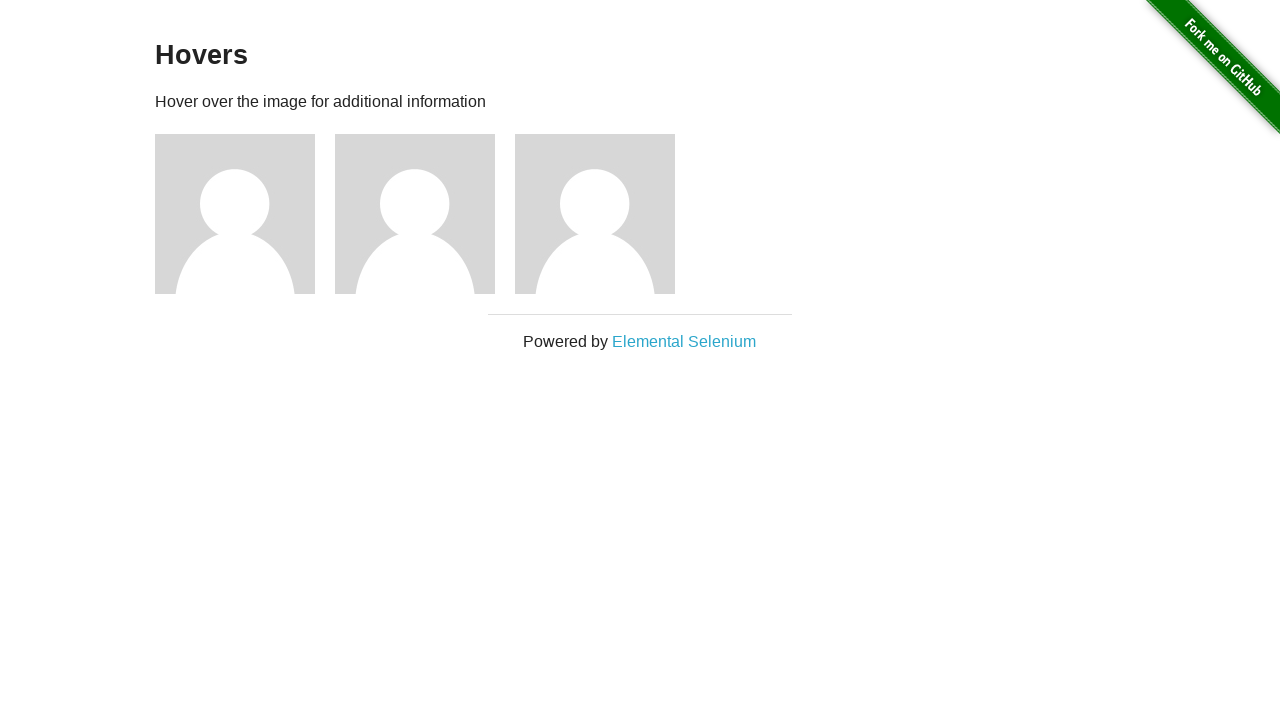